Navigates to Playwright homepage and clicks the "Get Started" link

Starting URL: https://playwright.dev/

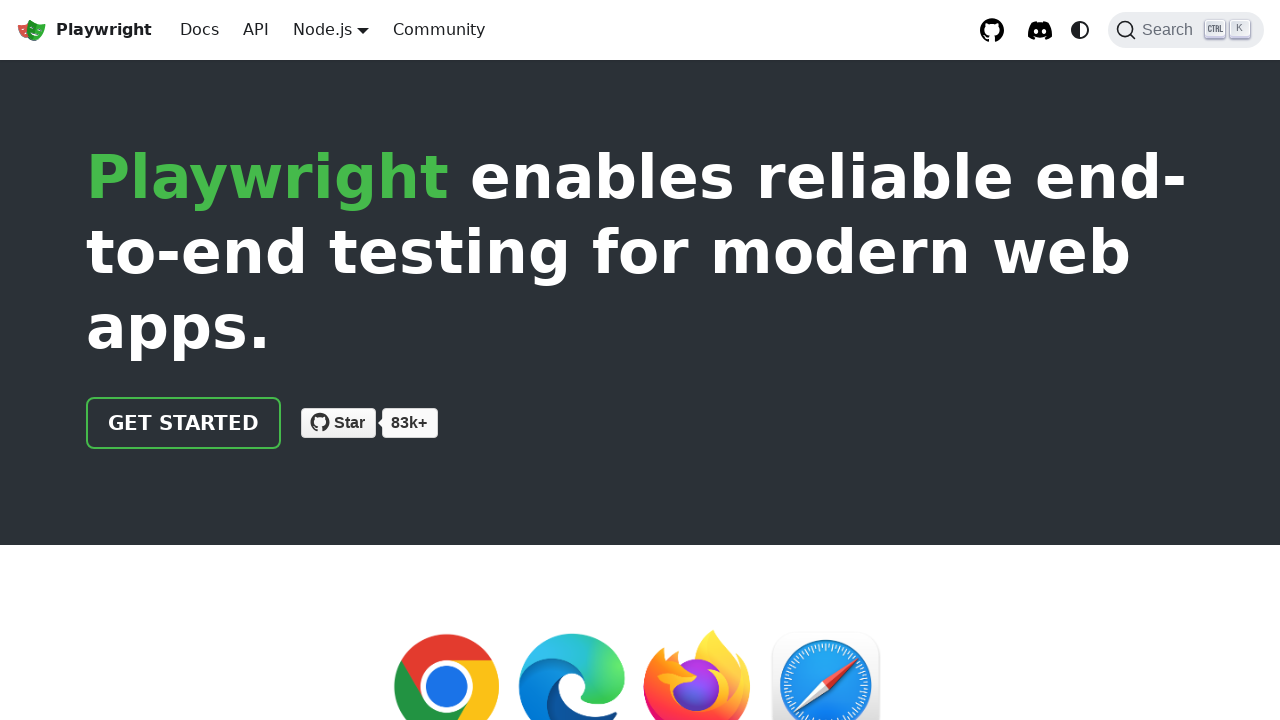

Clicked the 'Get Started' link on Playwright homepage at (184, 423) on internal:text="Get Started"i
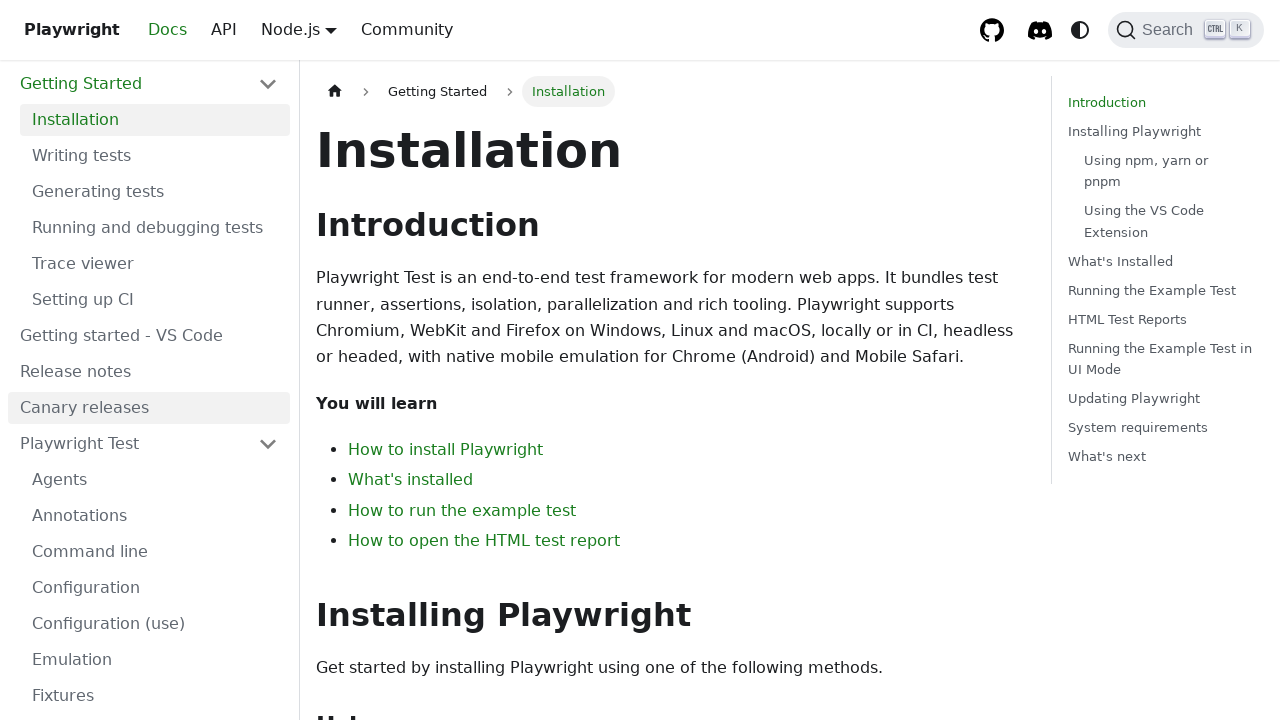

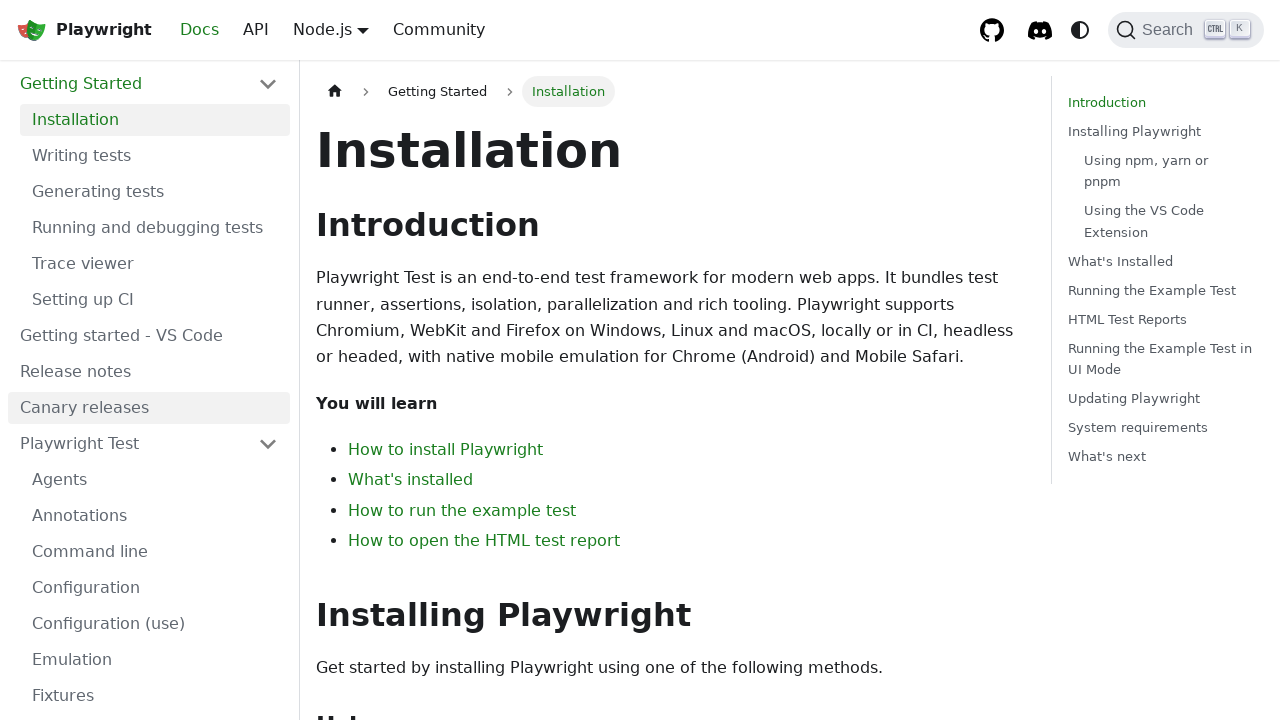